Tests a dynamic element appearance by clicking a button and verifying that a paragraph element appears with the expected Polish text "Dopiero się pojawiłem!"

Starting URL: https://testeroprogramowania.github.io/selenium/wait2.html

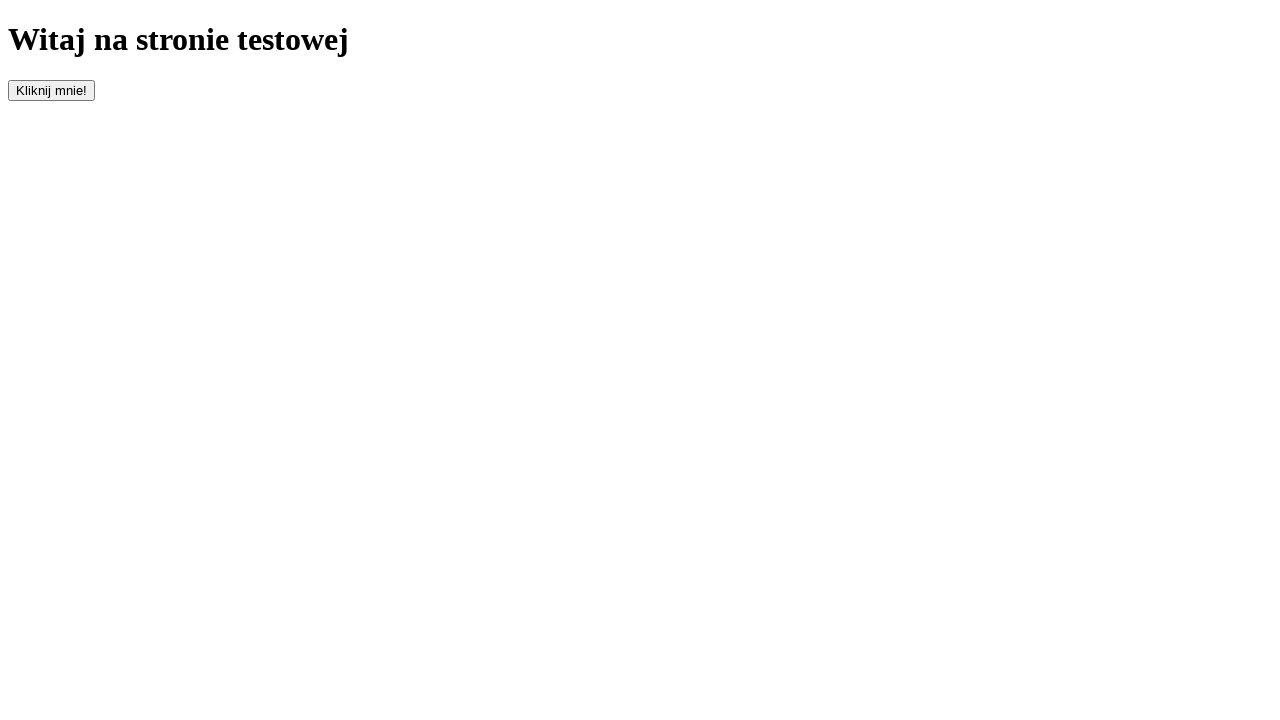

Clicked the button with id 'clickOnMe' to trigger element appearance at (52, 90) on #clickOnMe
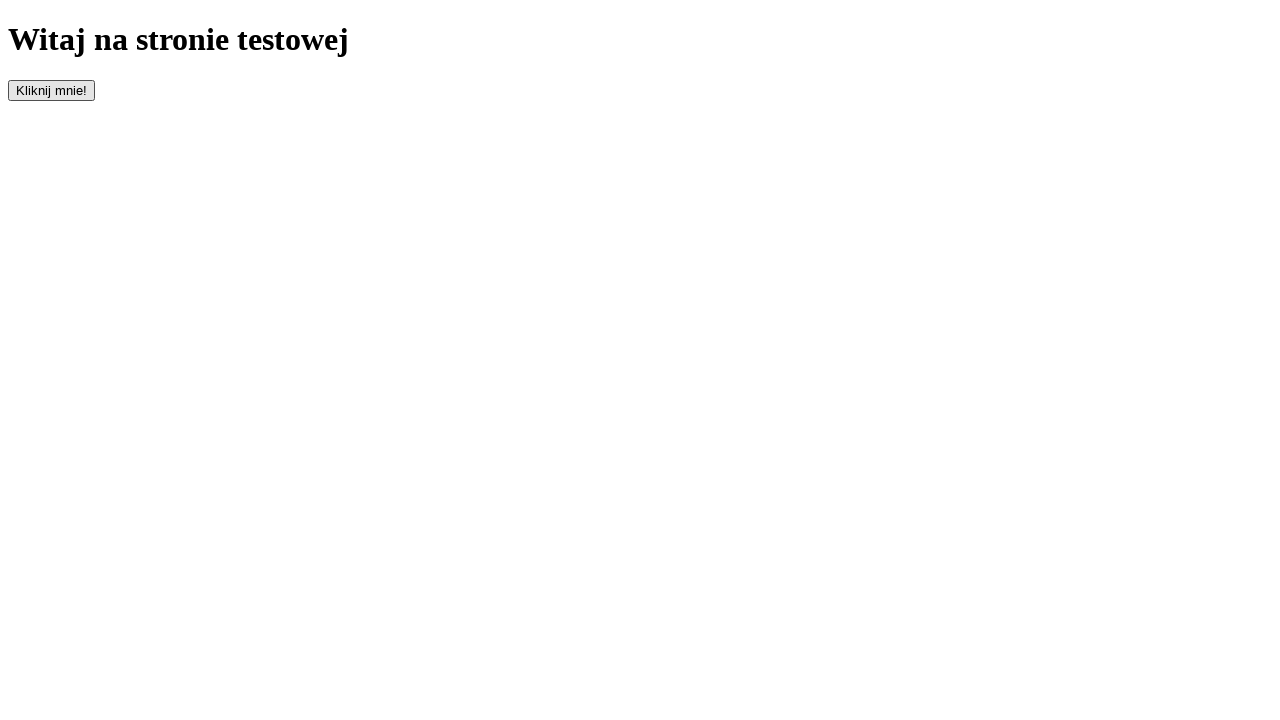

Waited for paragraph element to appear
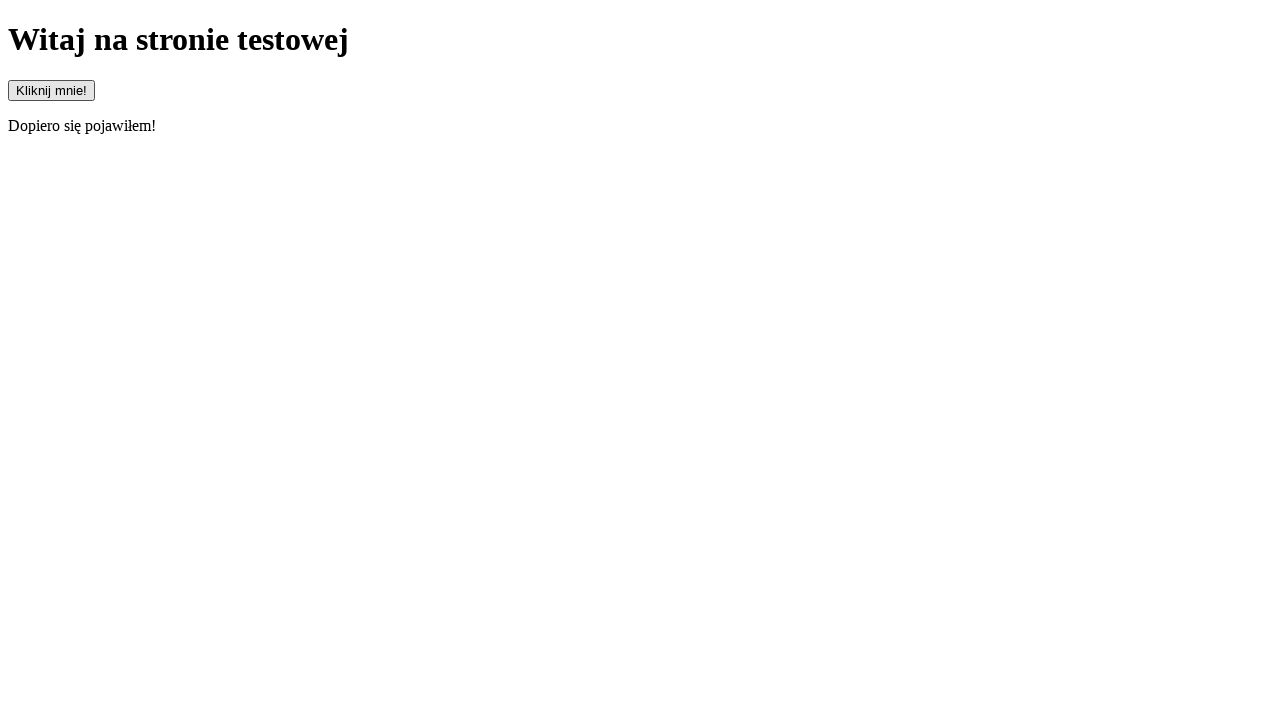

Located the paragraph element
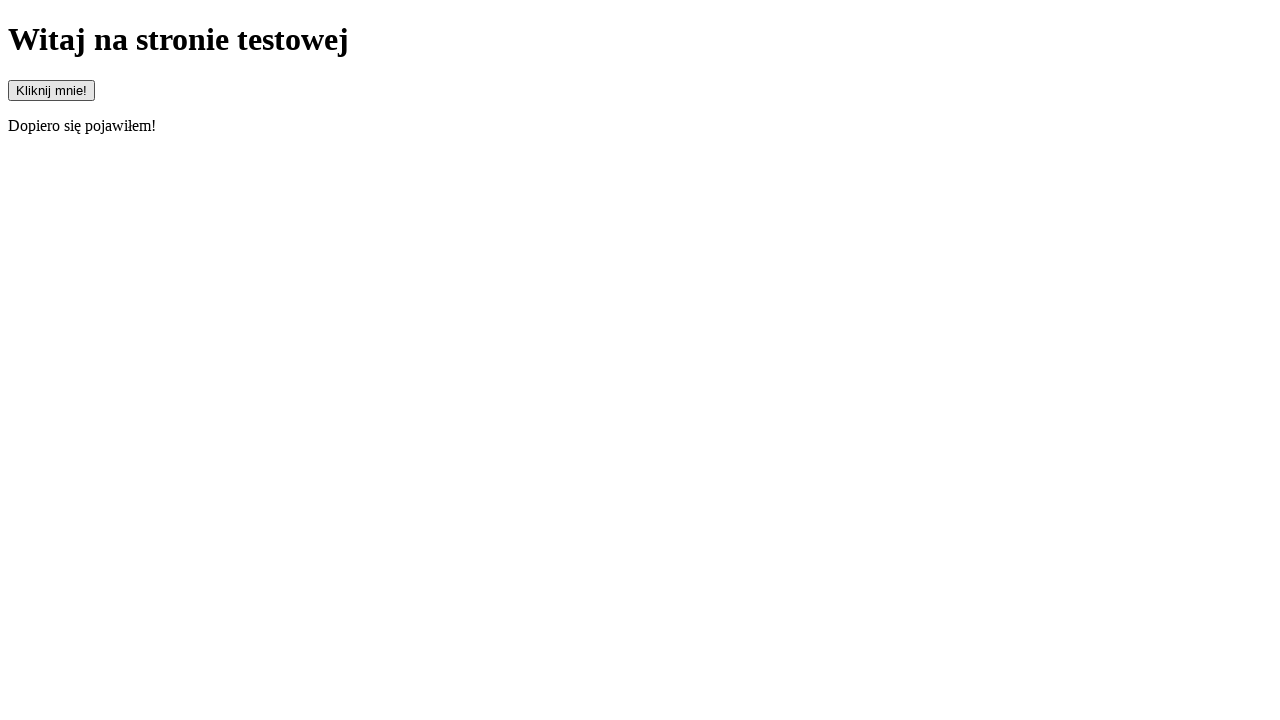

Verified paragraph element is visible
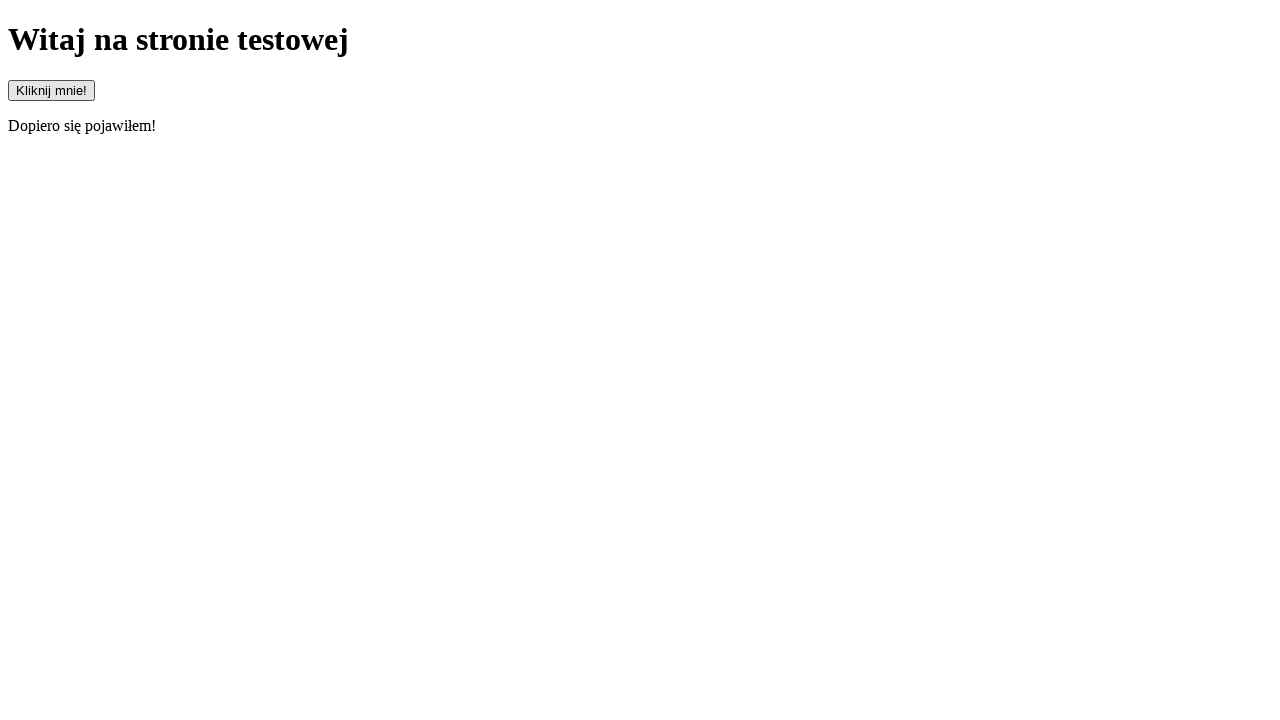

Retrieved paragraph text content
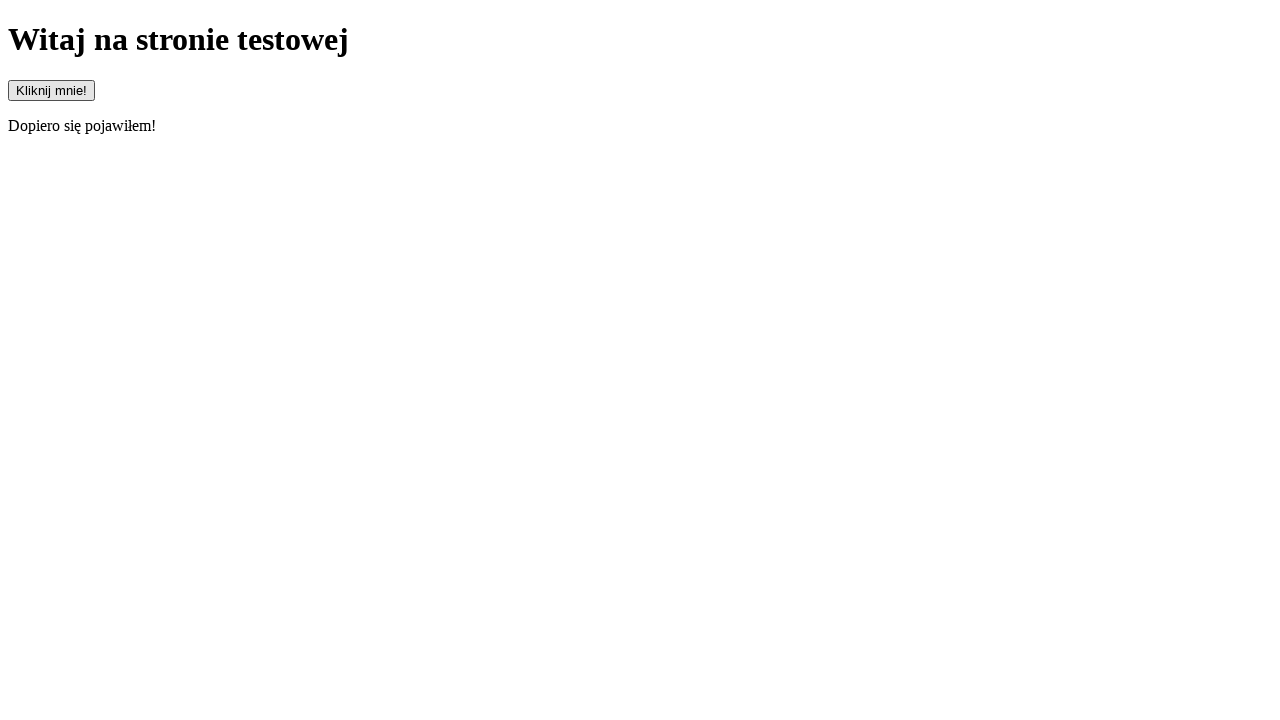

Verified paragraph text starts with 'Dopiero'
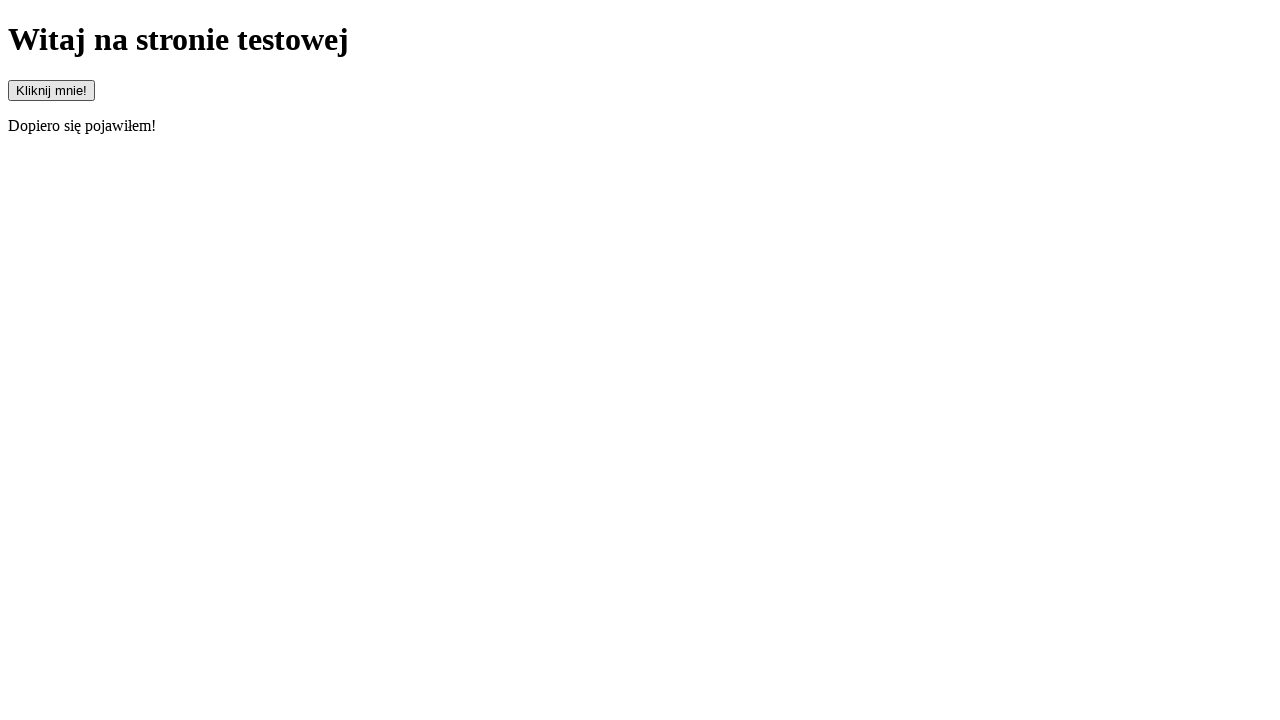

Verified paragraph contains expected Polish text 'Dopiero się pojawiłem!'
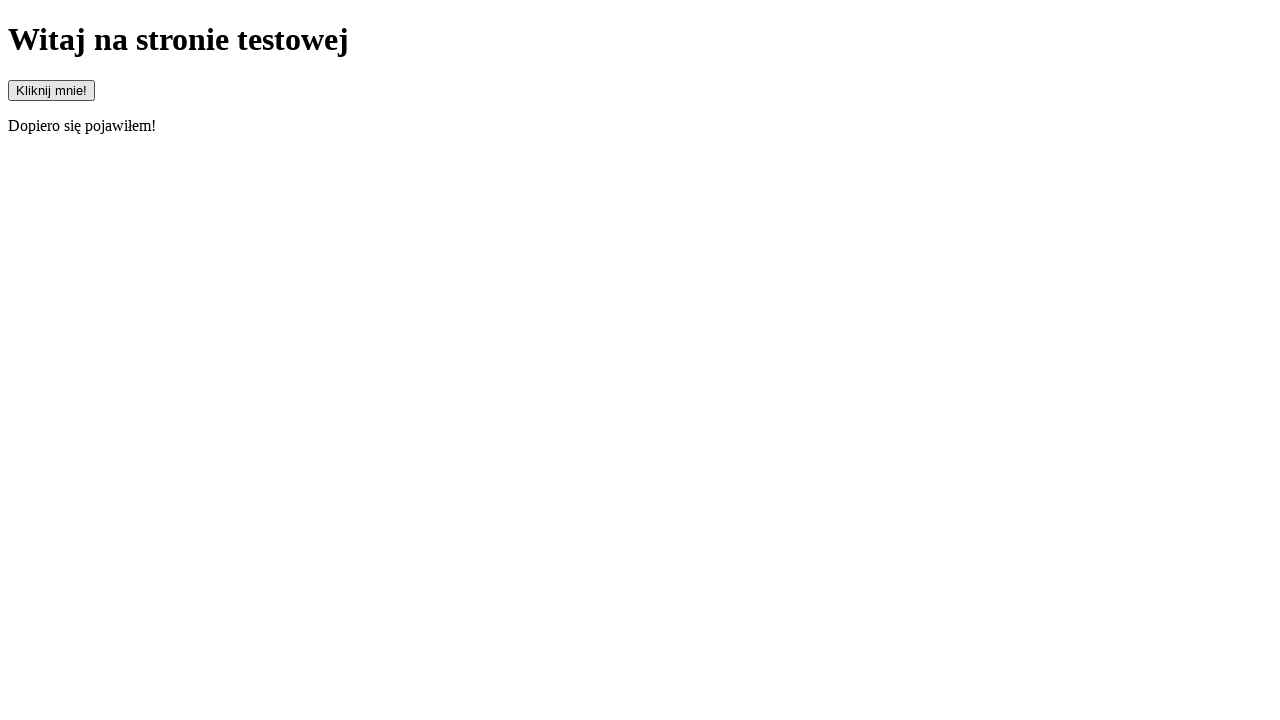

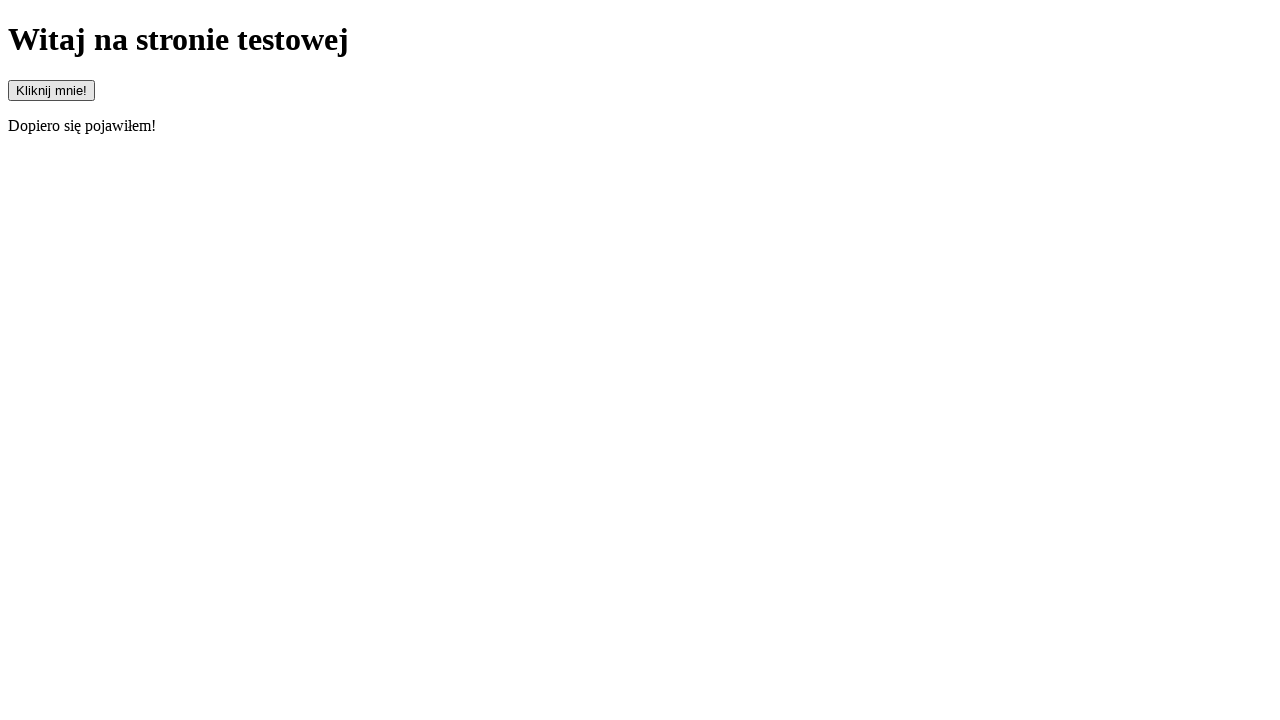